Opens the OTUS educational platform homepage and verifies the page loads successfully

Starting URL: https://otus.ru/

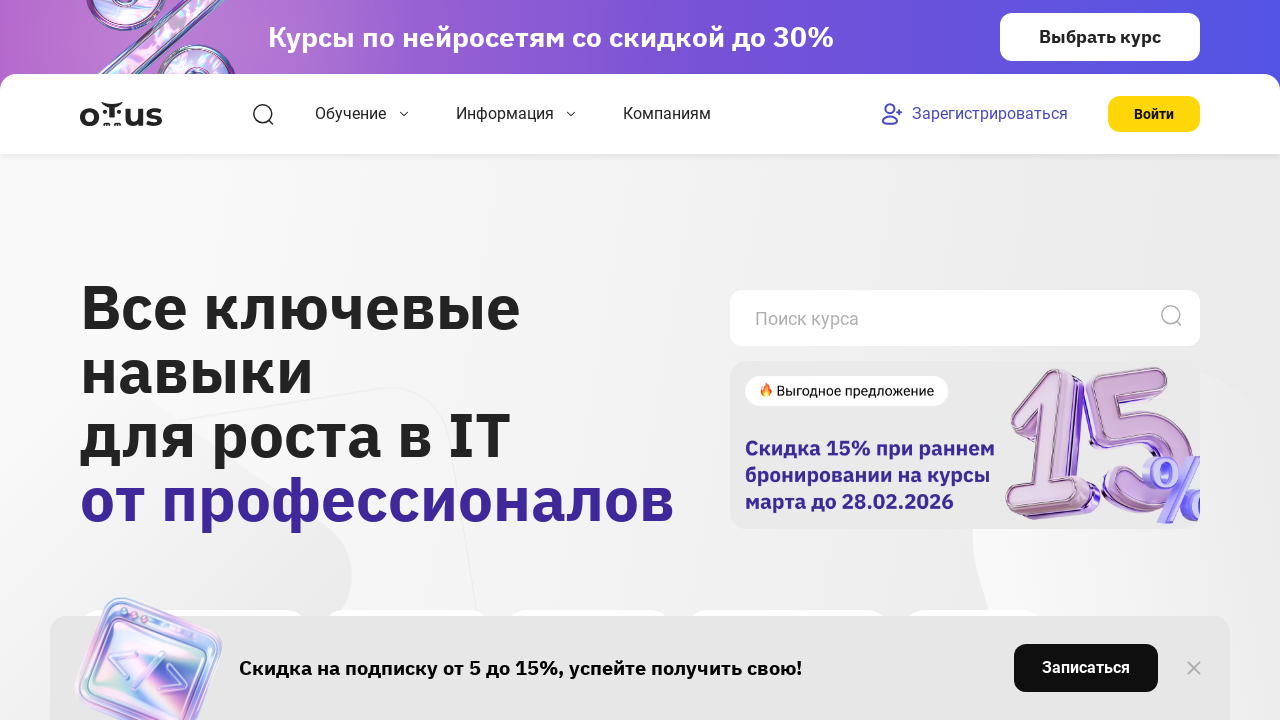

Navigated to OTUS educational platform homepage
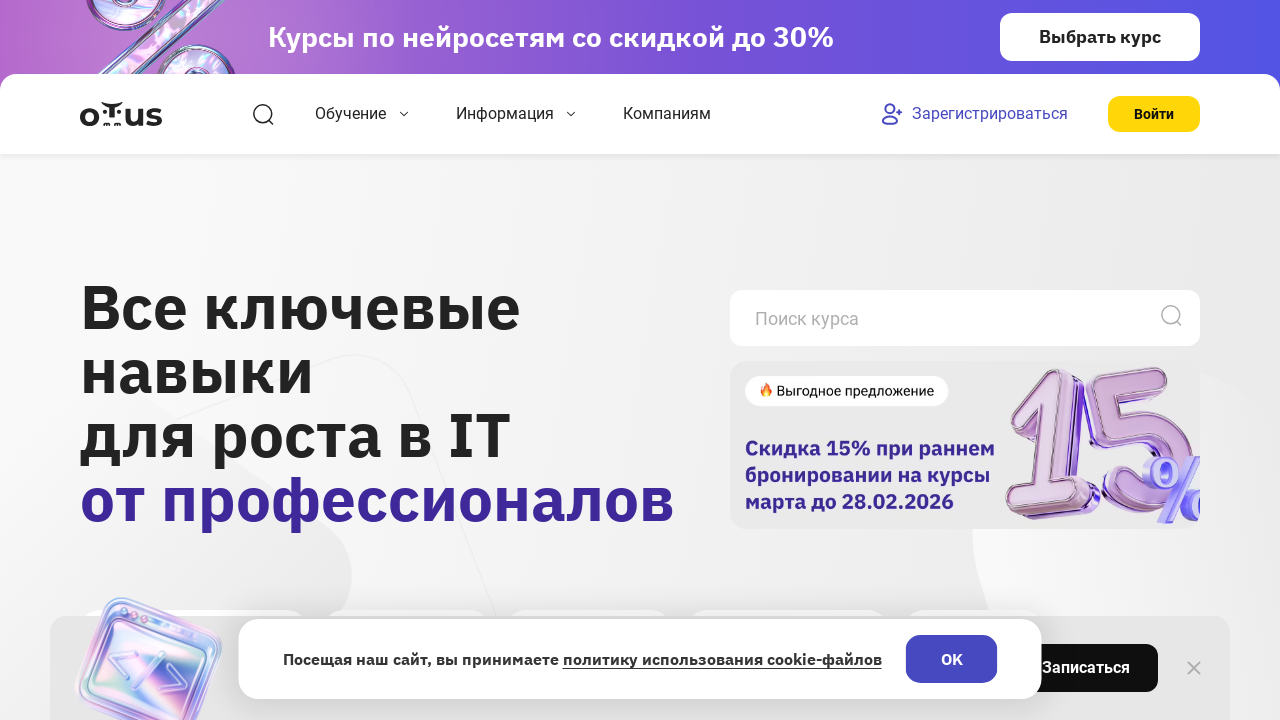

Page DOM content fully loaded
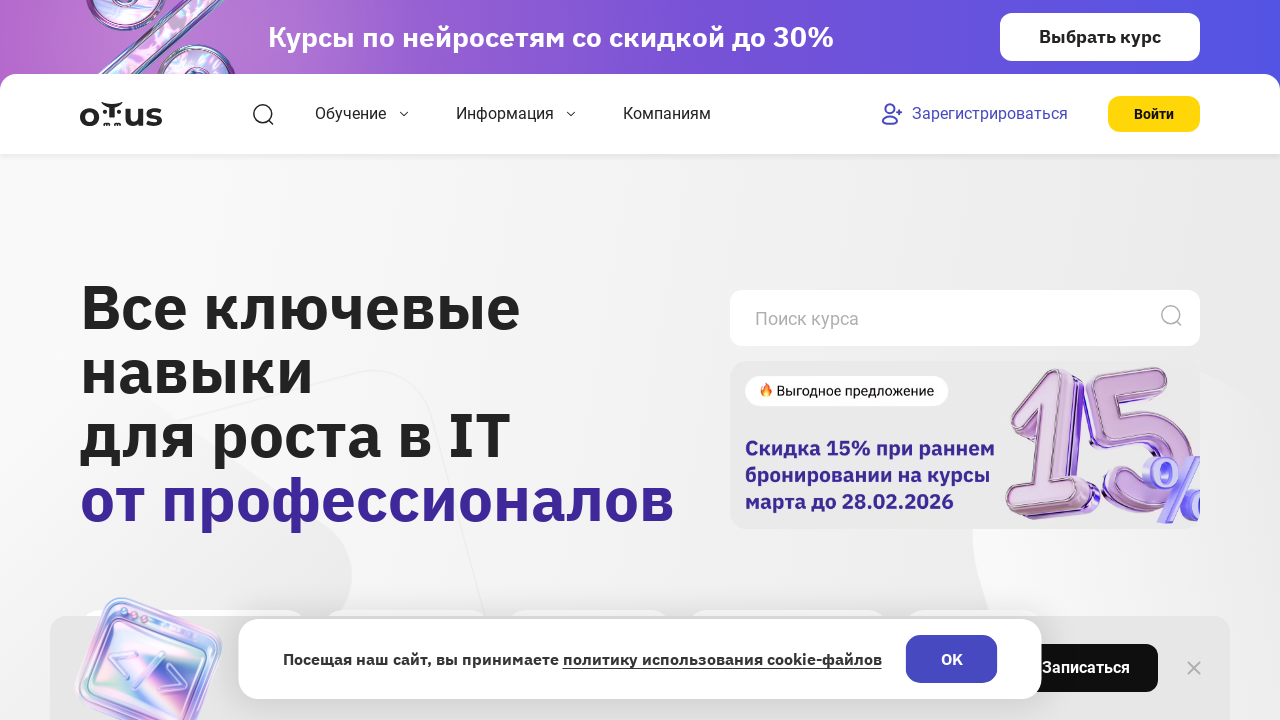

Body element found - page loaded successfully
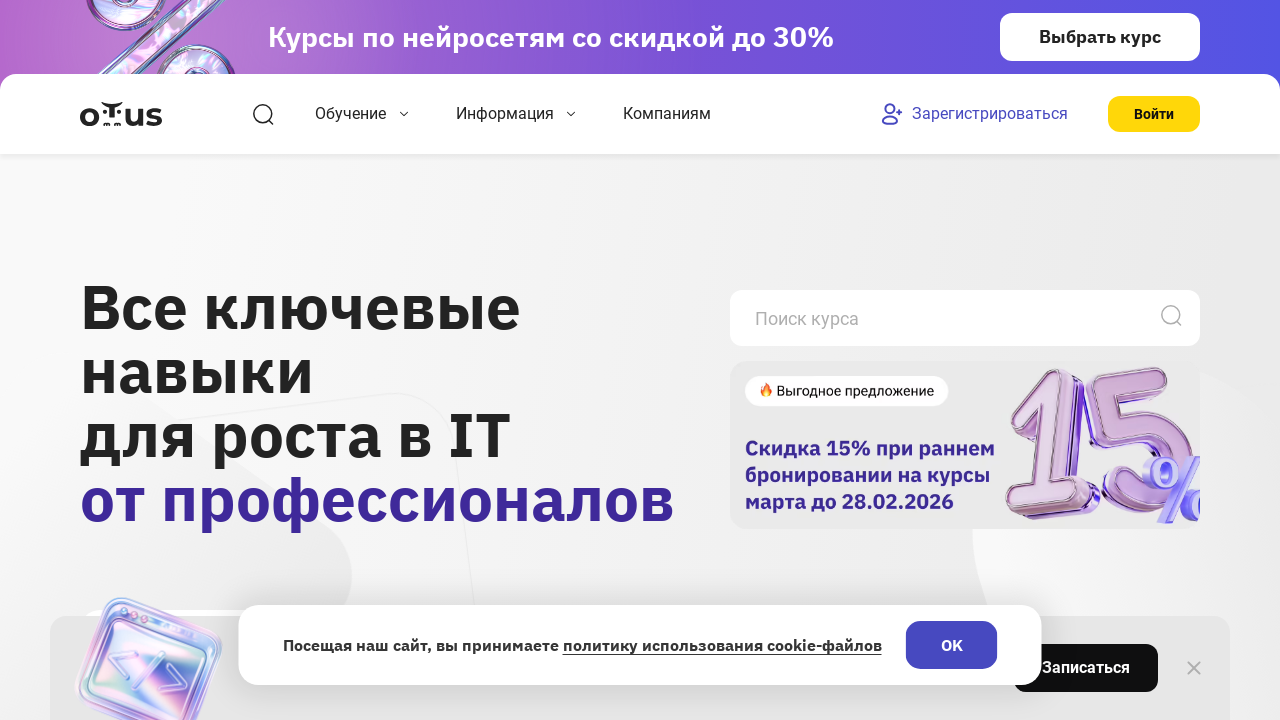

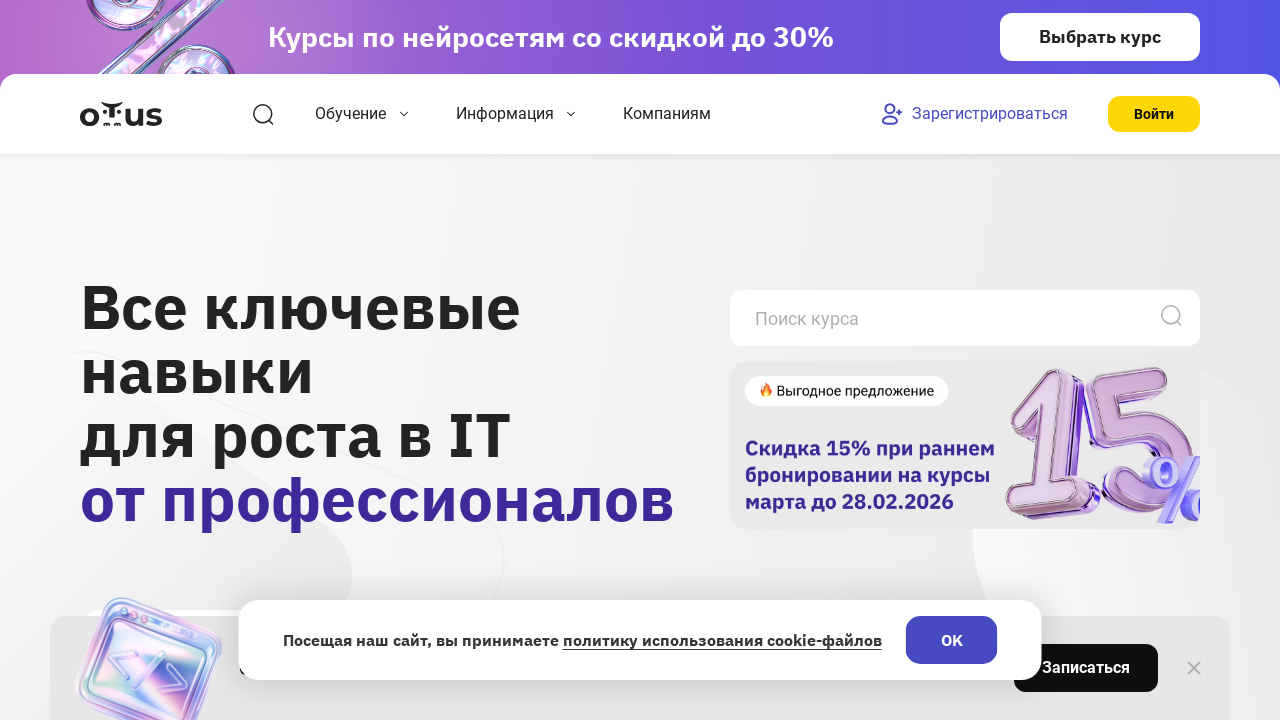